Tests simple alert by clicking the alert button, accepting the alert, and verifying the alert text.

Starting URL: https://demoqa.com/alerts

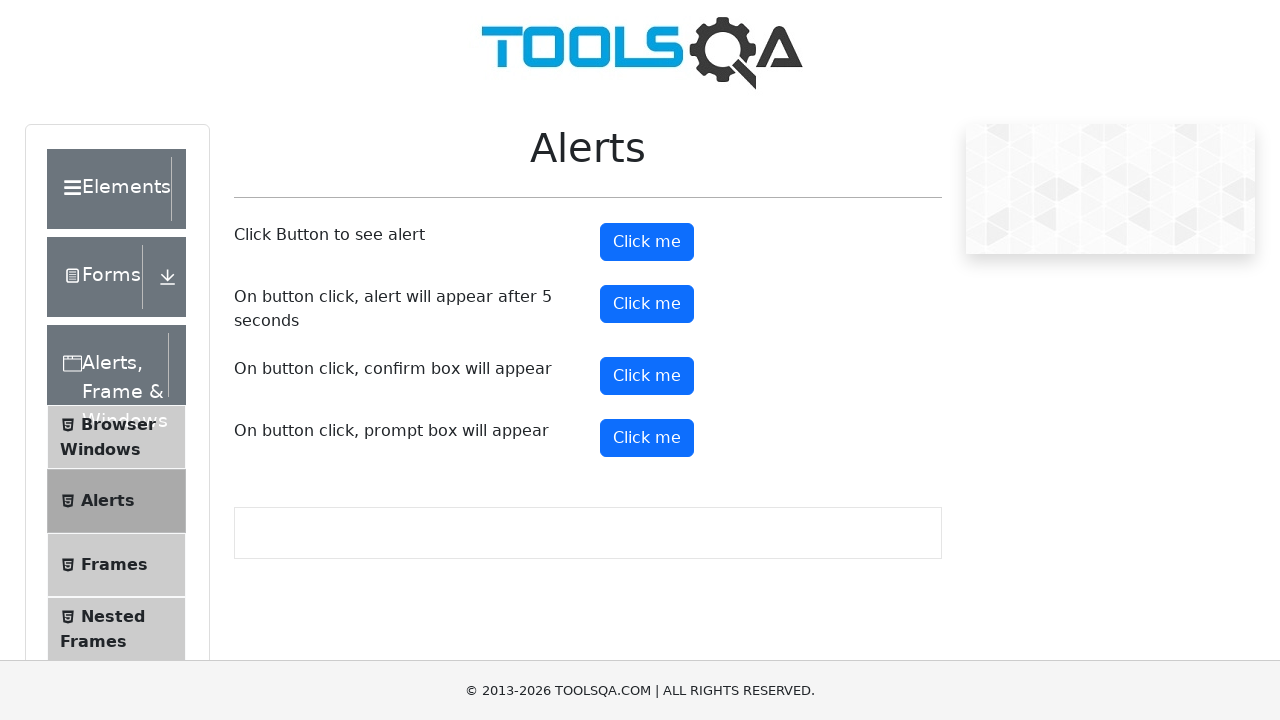

Clicked the alert button to trigger simple alert at (647, 242) on #alertButton
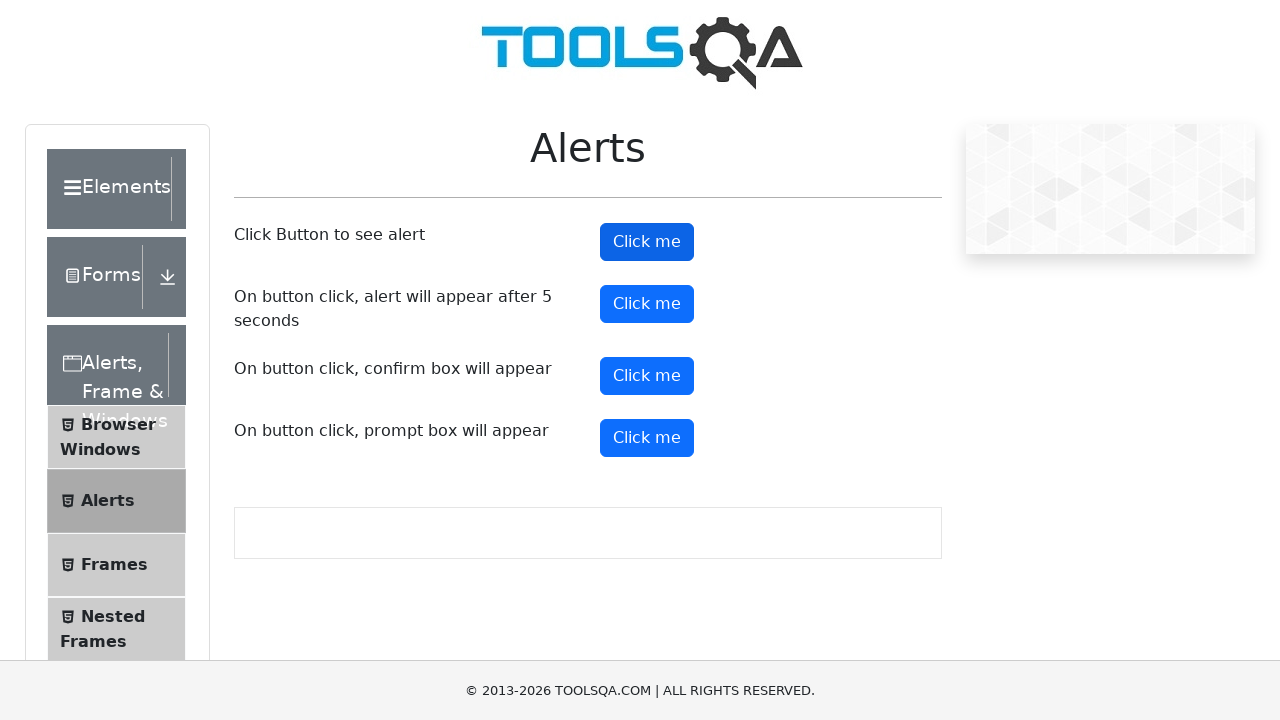

Accepted the alert dialog
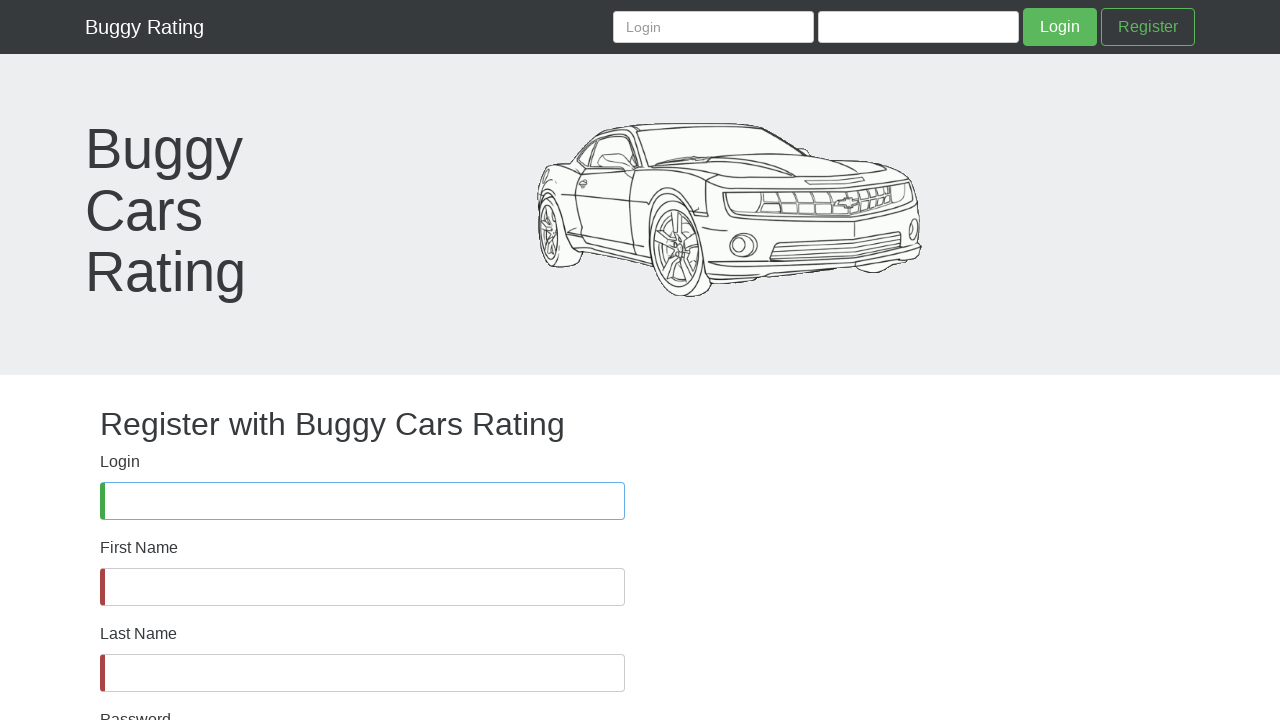

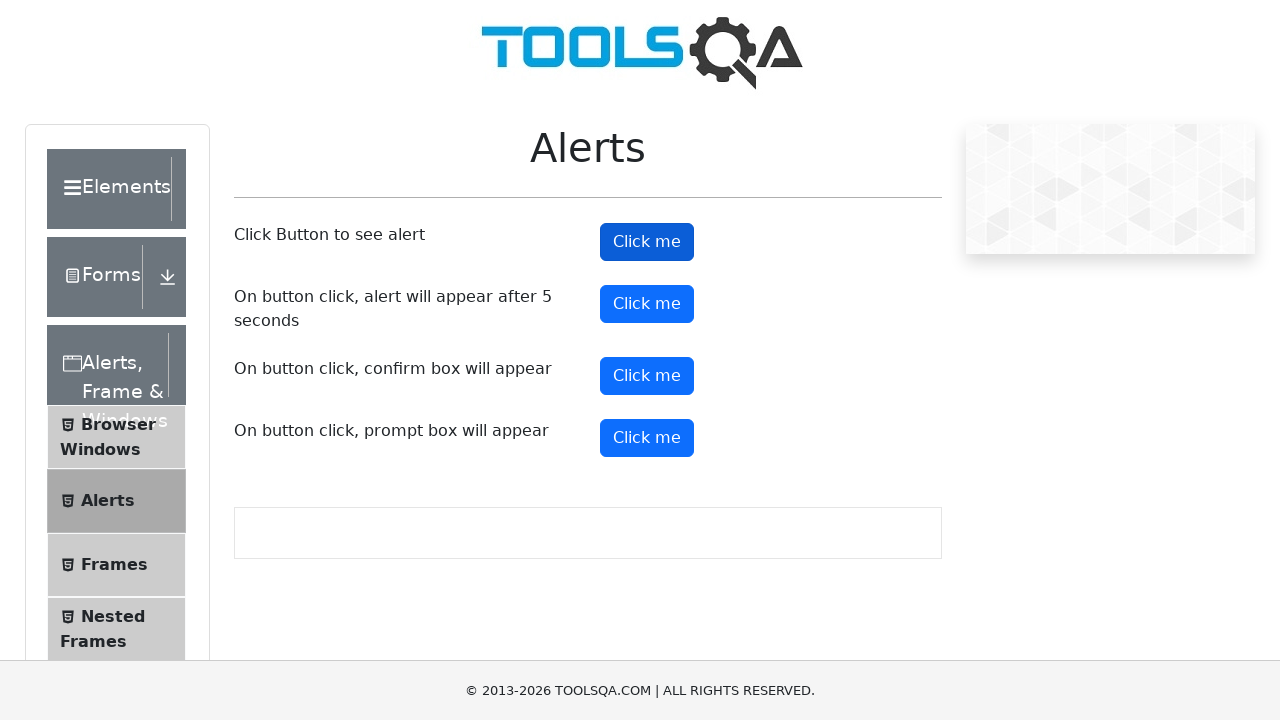